Tests the search functionality on the Python.org website by entering "pycon" as a search term and submitting the form

Starting URL: https://www.python.org

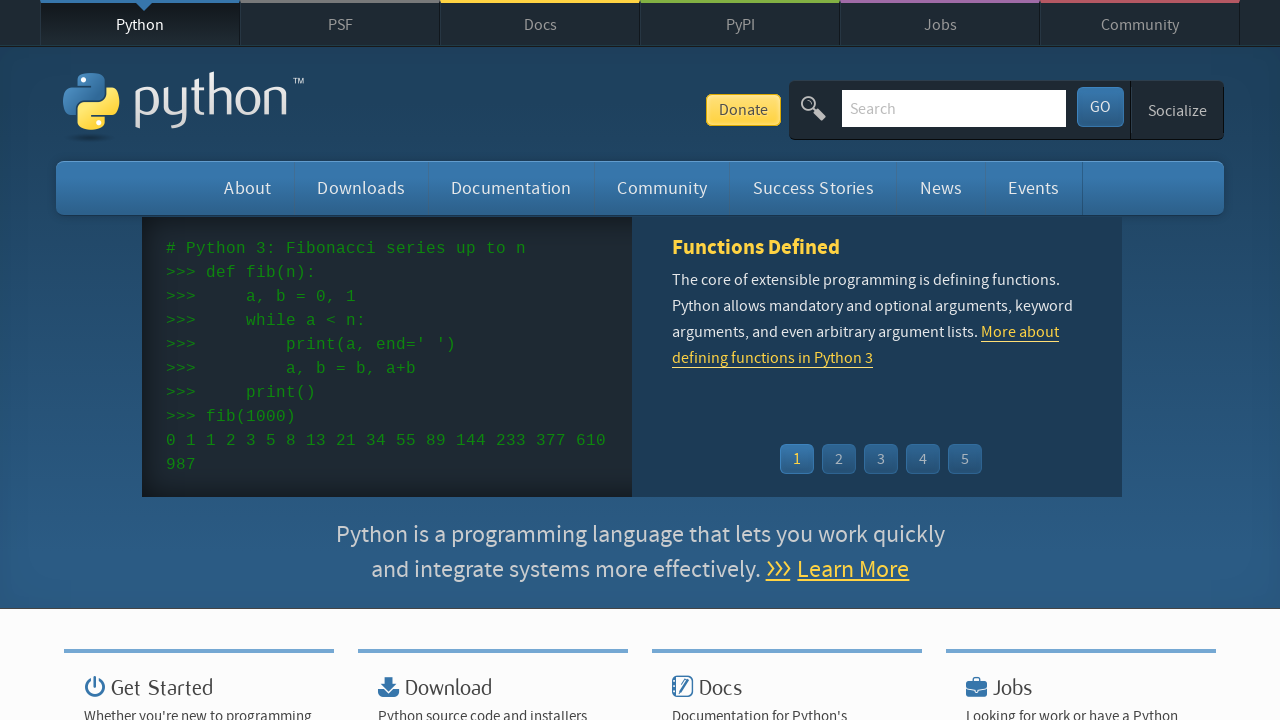

Filled search box with 'pycon' on input[name='q']
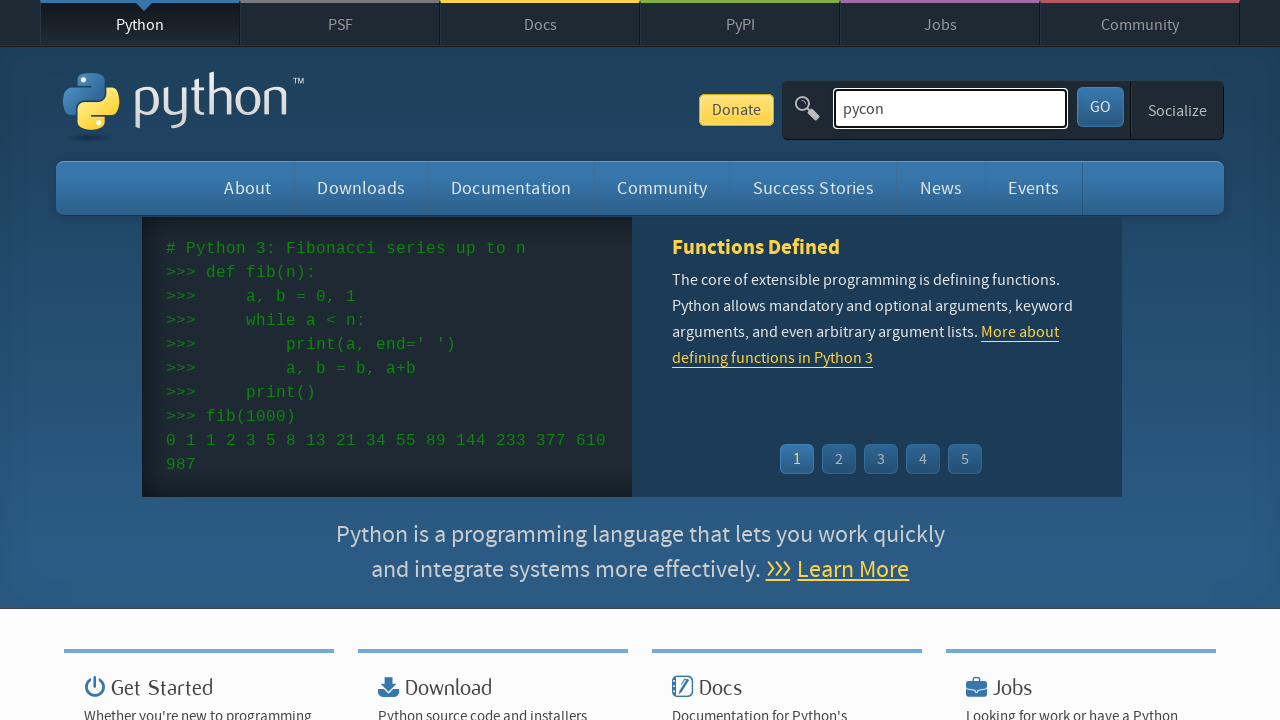

Pressed Enter to submit search form on input[name='q']
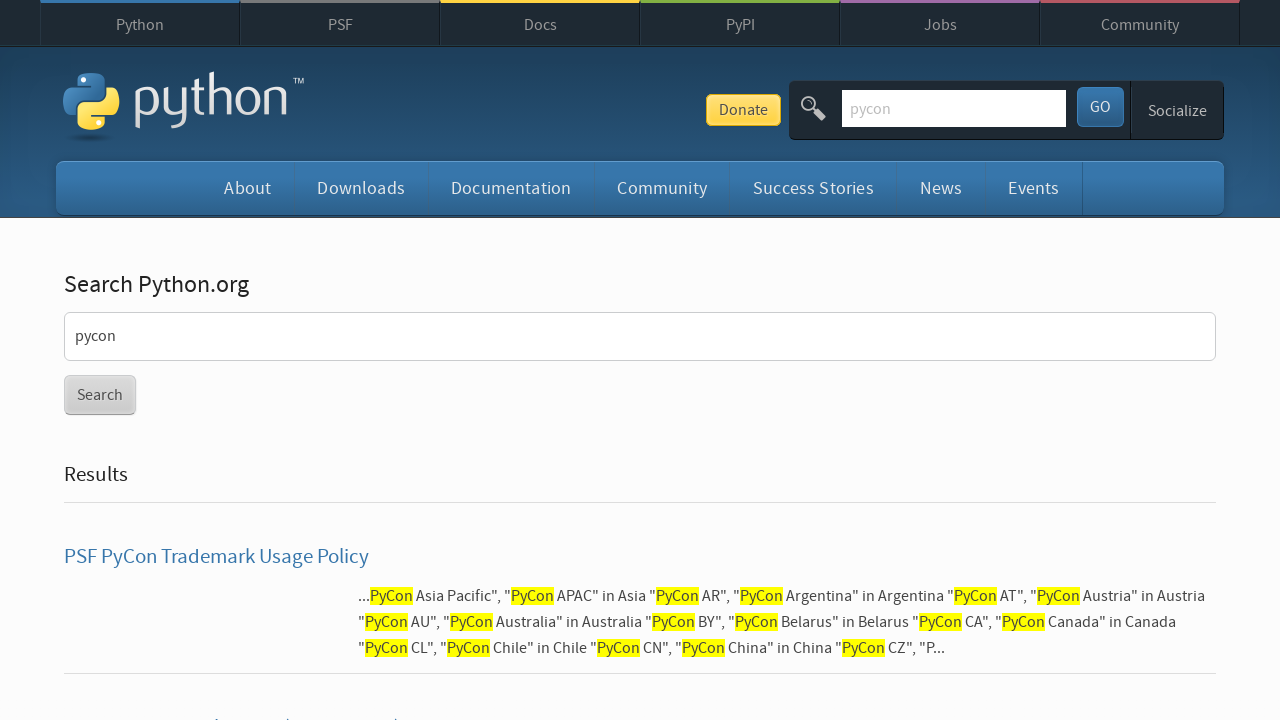

Search results page loaded
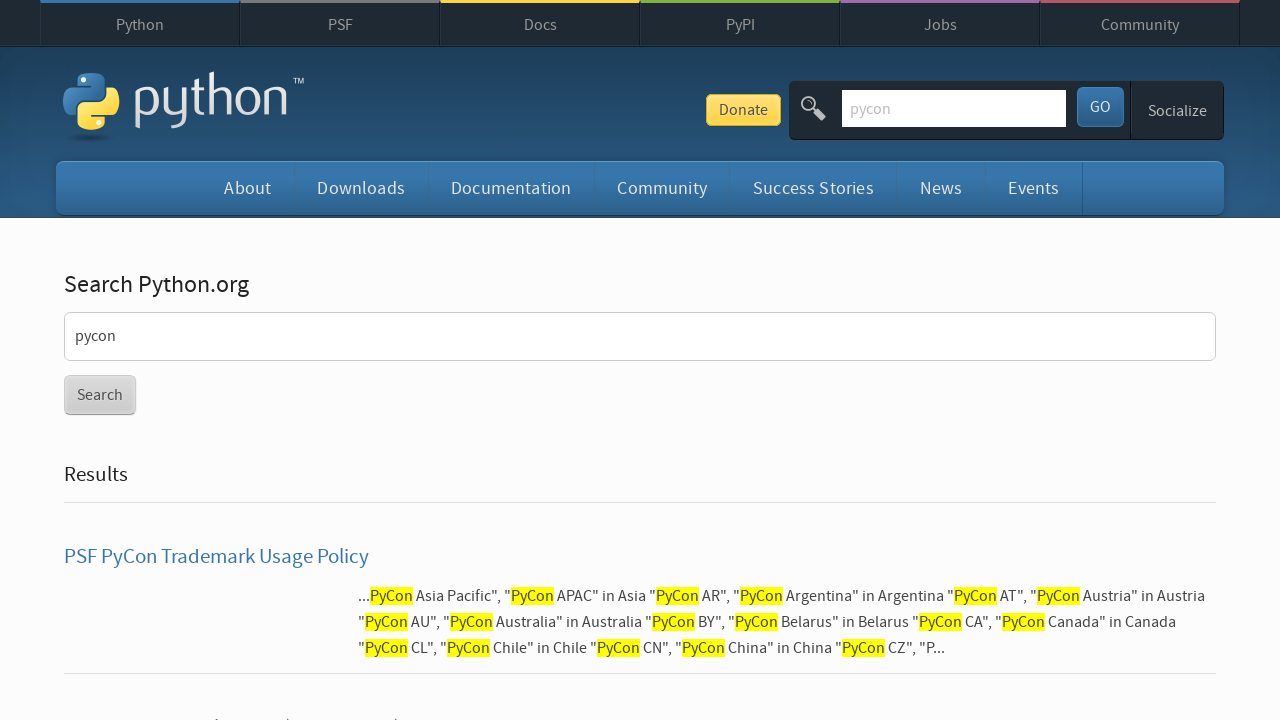

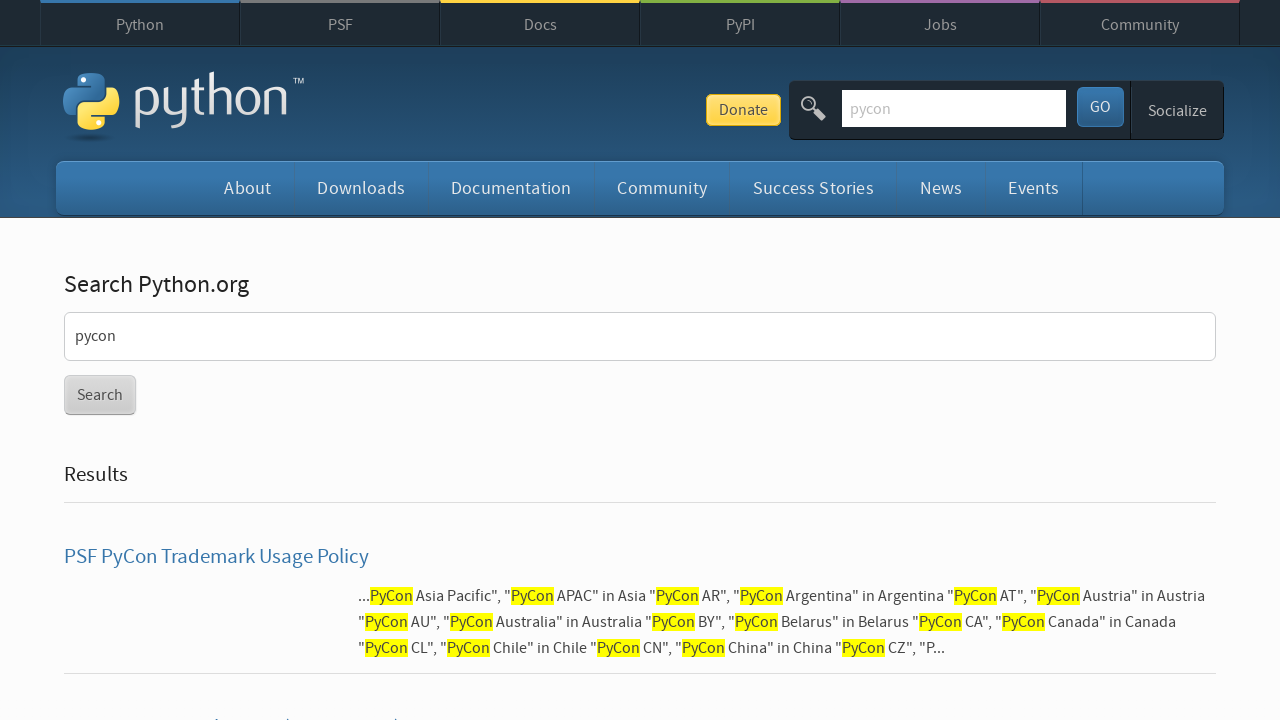